Tests signup form validation when only password is provided without username

Starting URL: https://www.demoblaze.com/

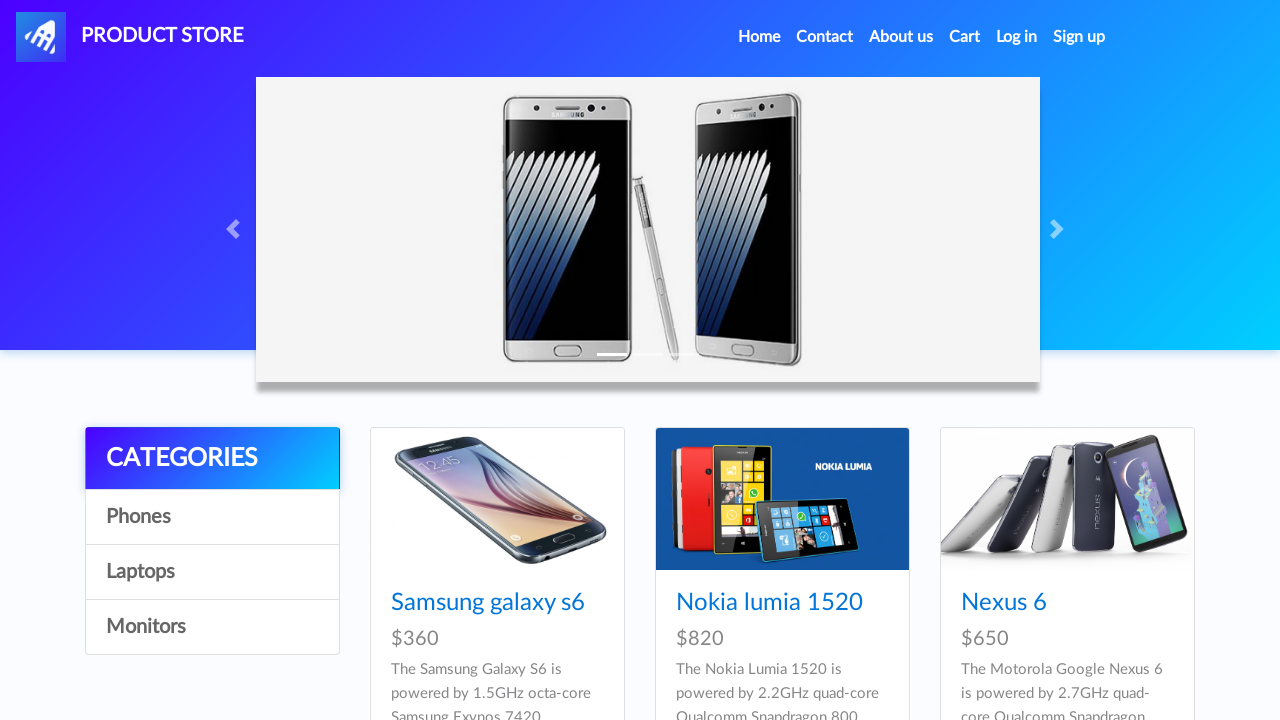

Set up dialog handler to accept alerts
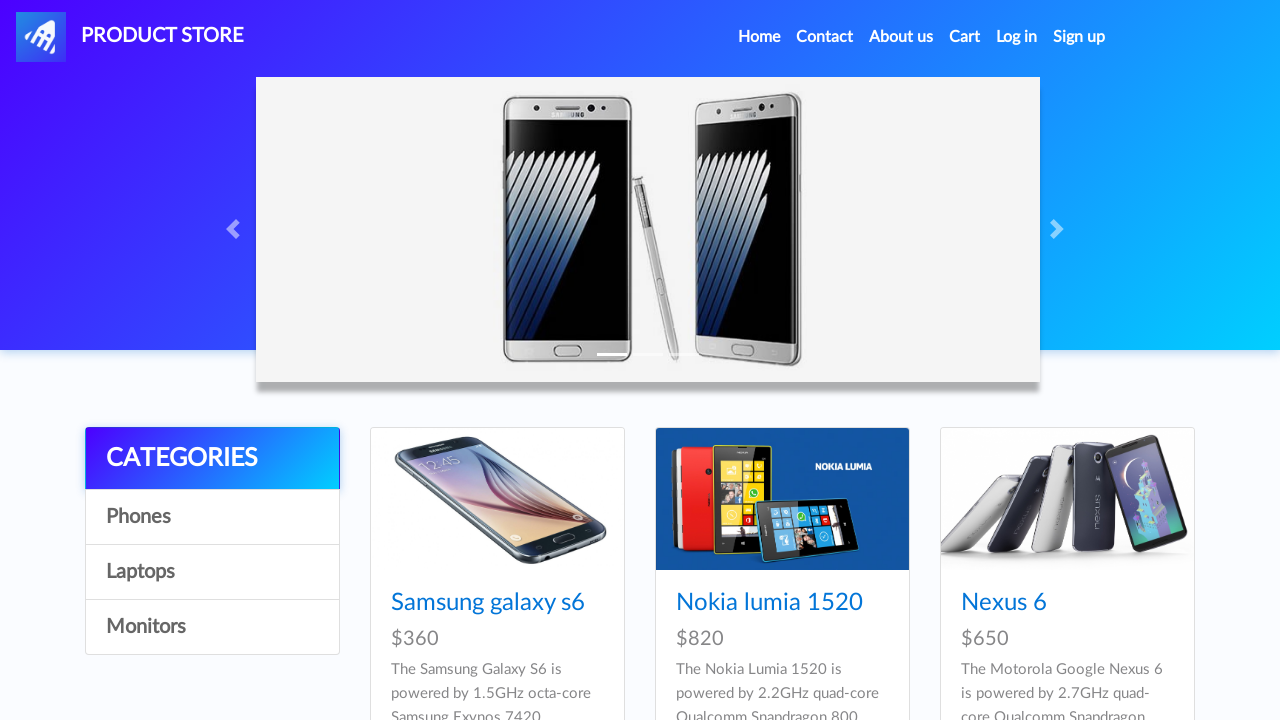

Clicked sign up button to open signup modal at (1079, 37) on #signin2
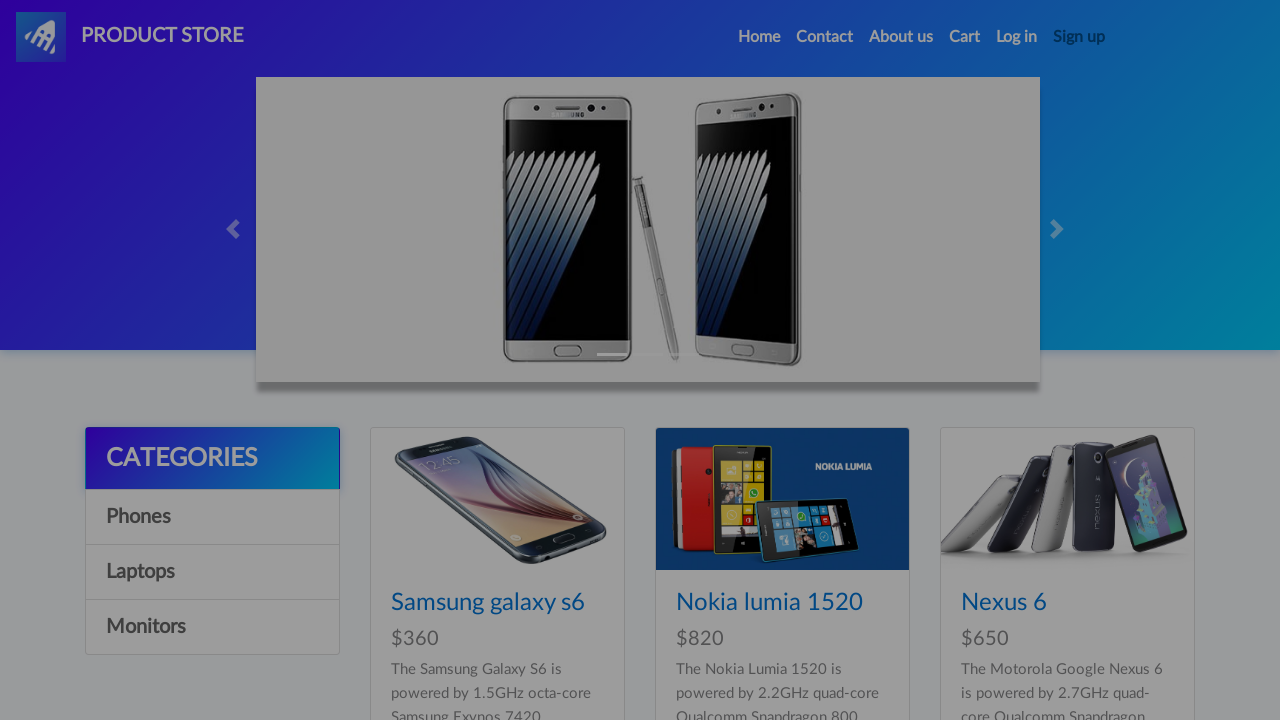

Signup modal appeared with username field visible
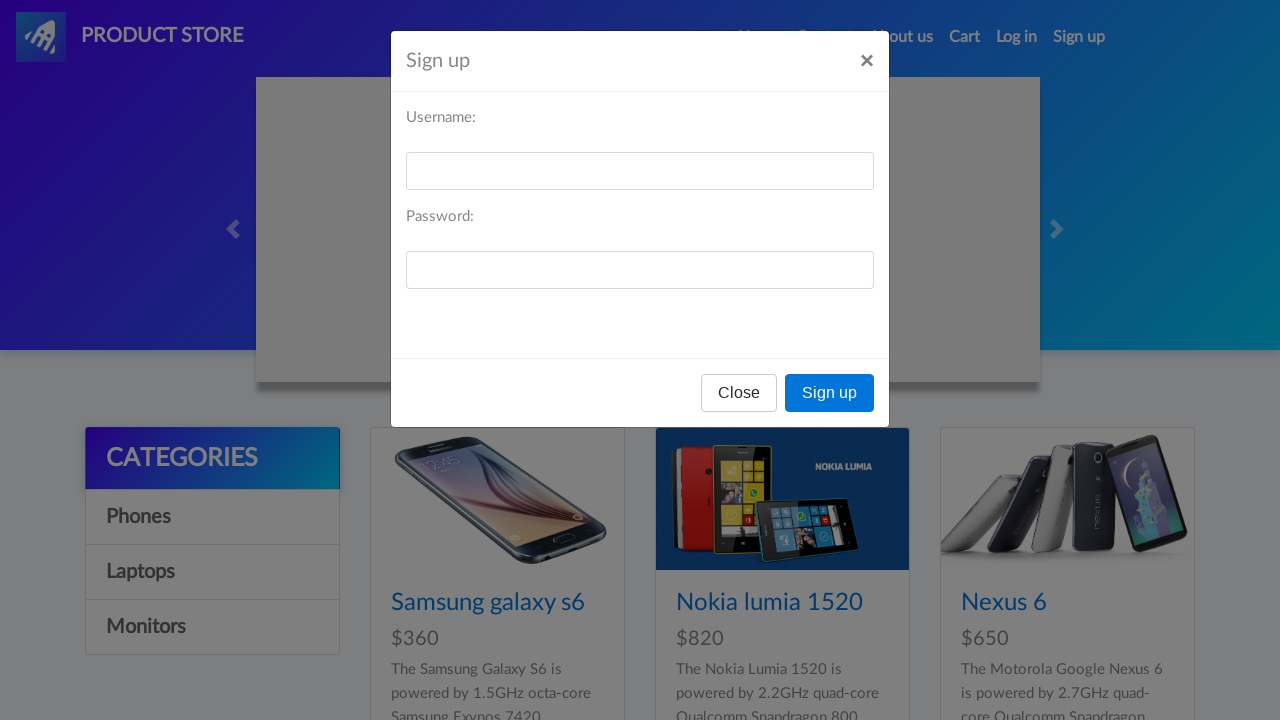

Filled password field with 'testpass789' on #sign-password
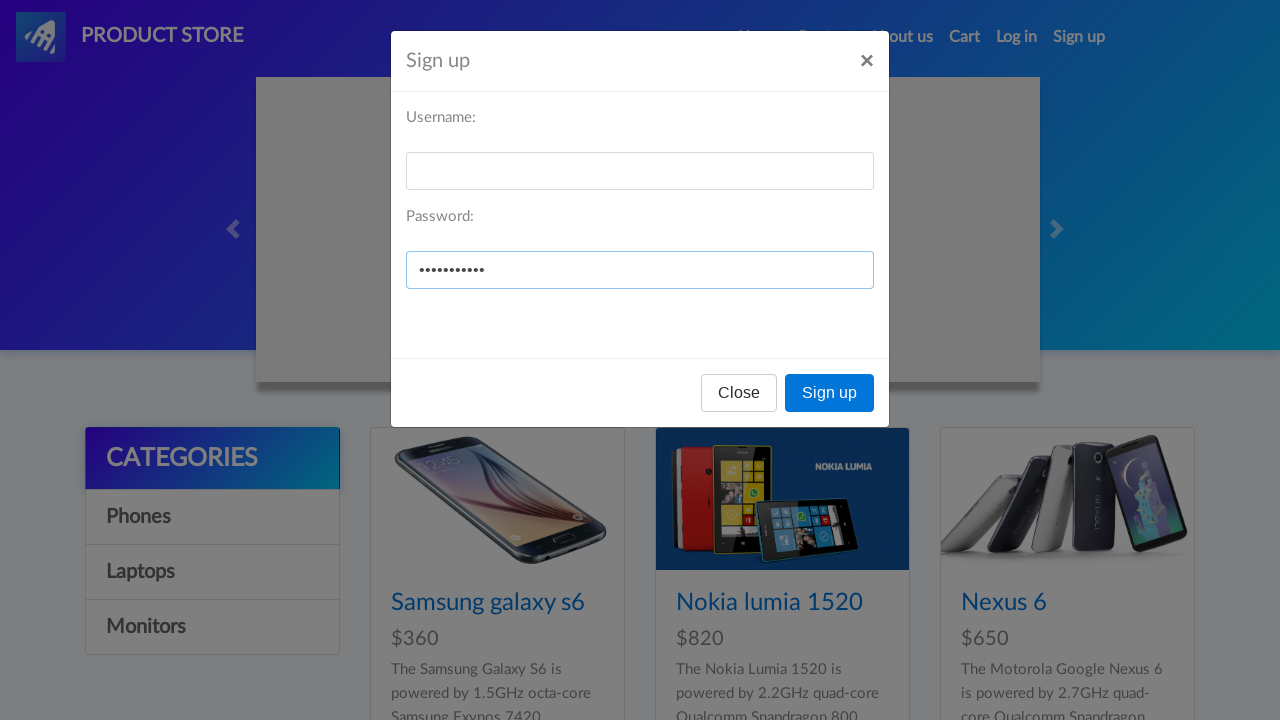

Cleared username field to test validation without username on #sign-username
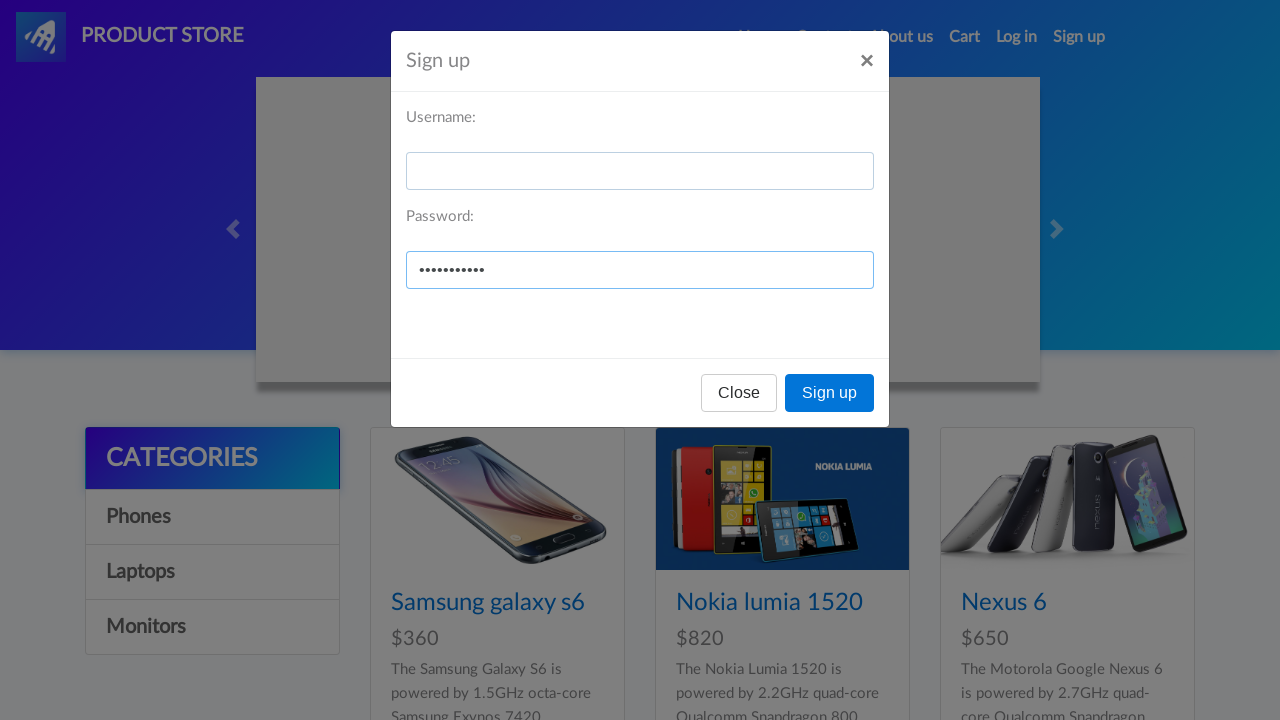

Clicked register button to submit signup form with password only at (830, 393) on button[onclick='register()']
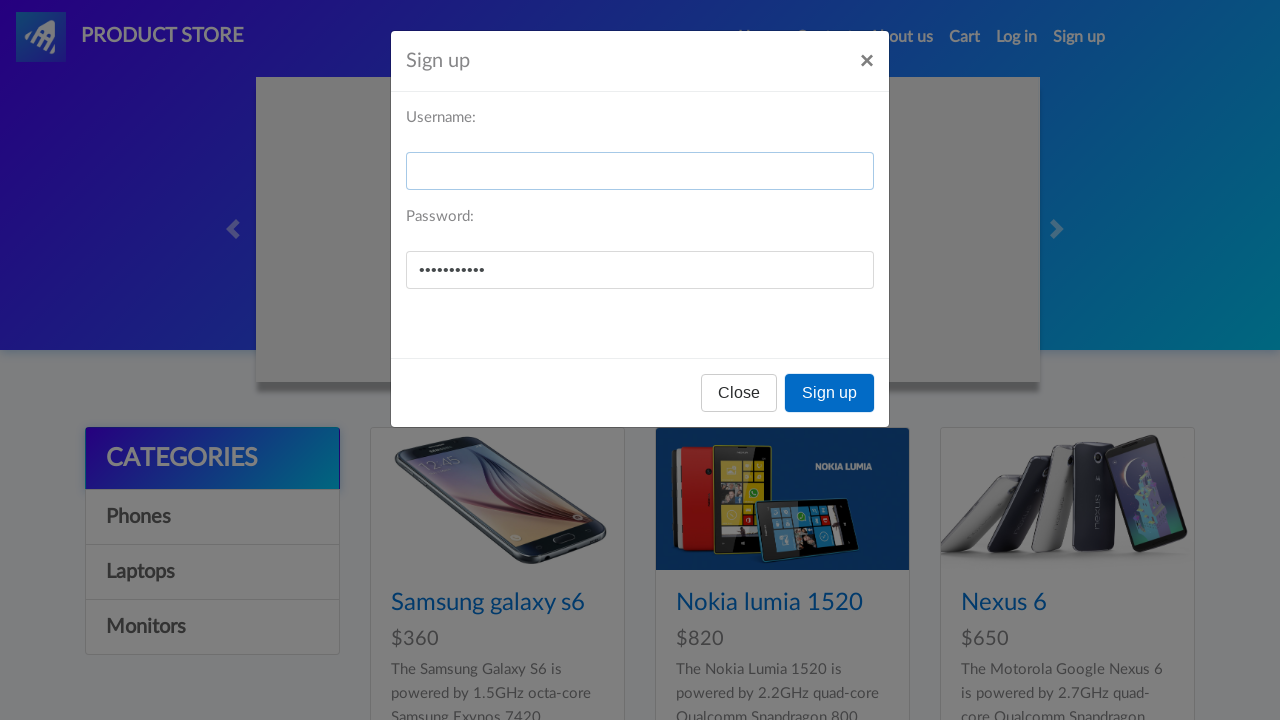

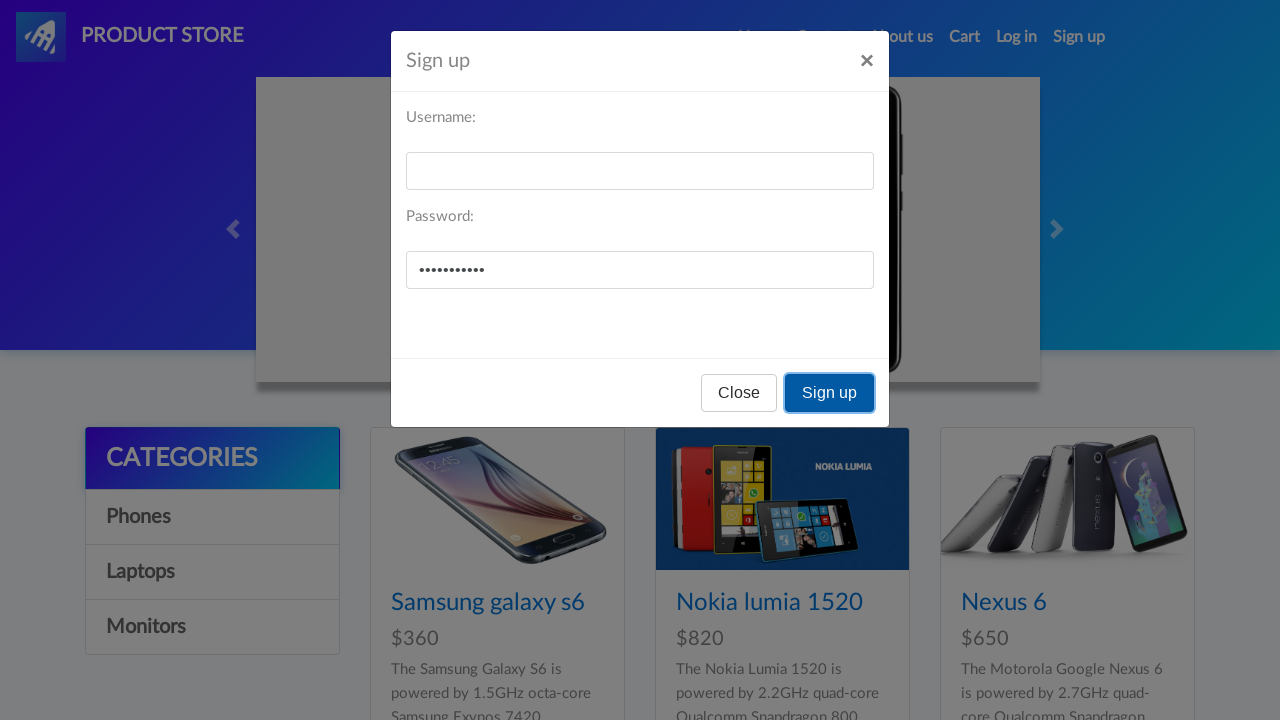